Tests table sorting functionality by clicking on the "Due" column header and verifying the column values are sorted in ascending order

Starting URL: https://the-internet.herokuapp.com/tables

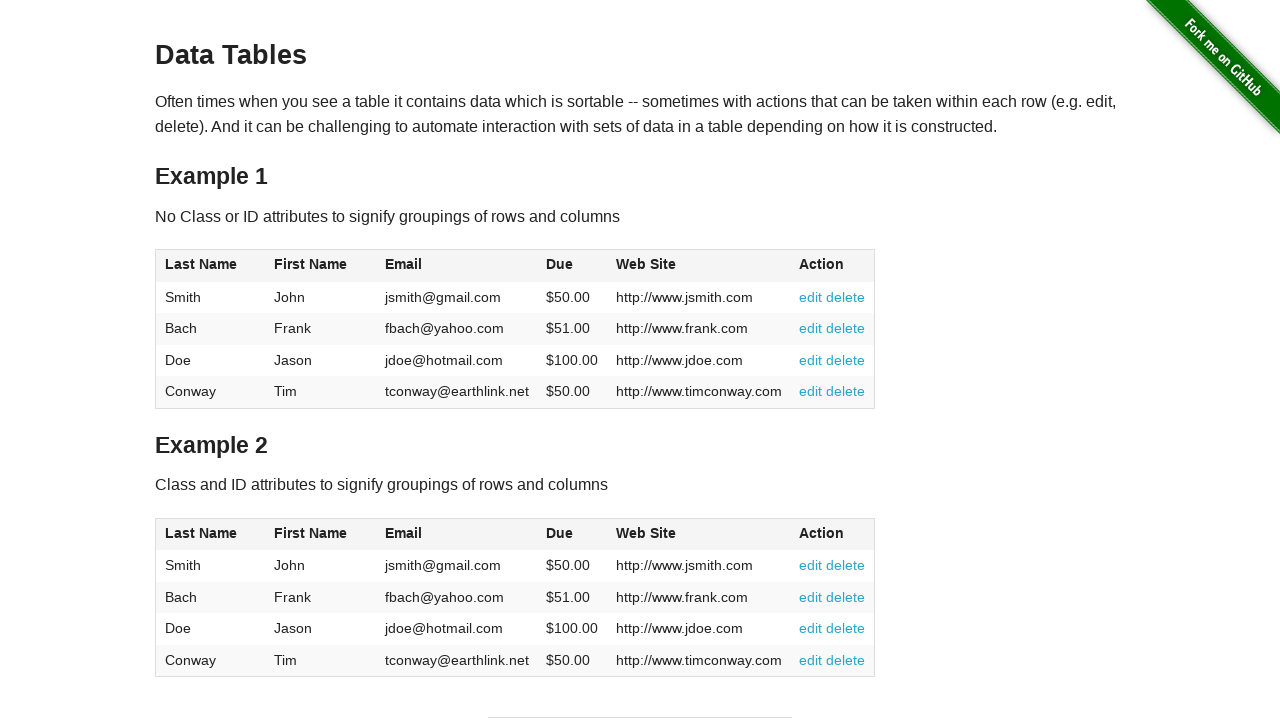

Clicked on the Due column header to sort at (572, 266) on #table1 thead tr th:nth-of-type(4)
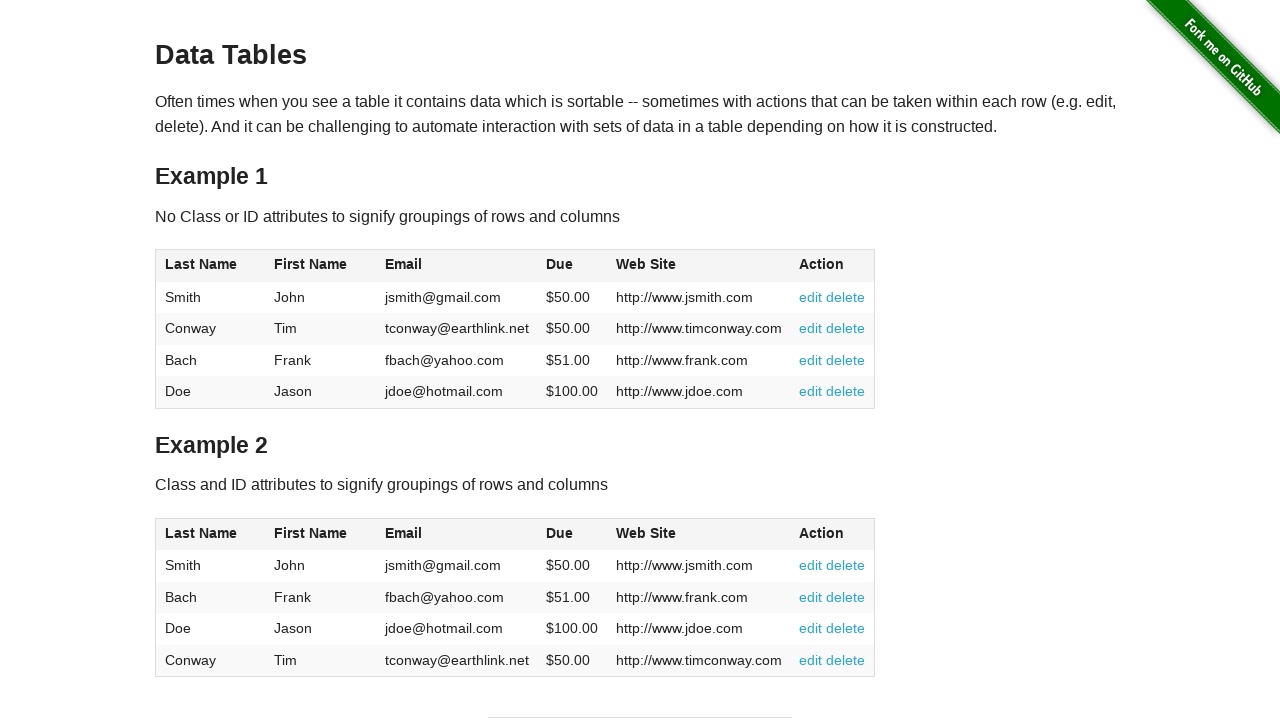

Table updated after clicking Due column header
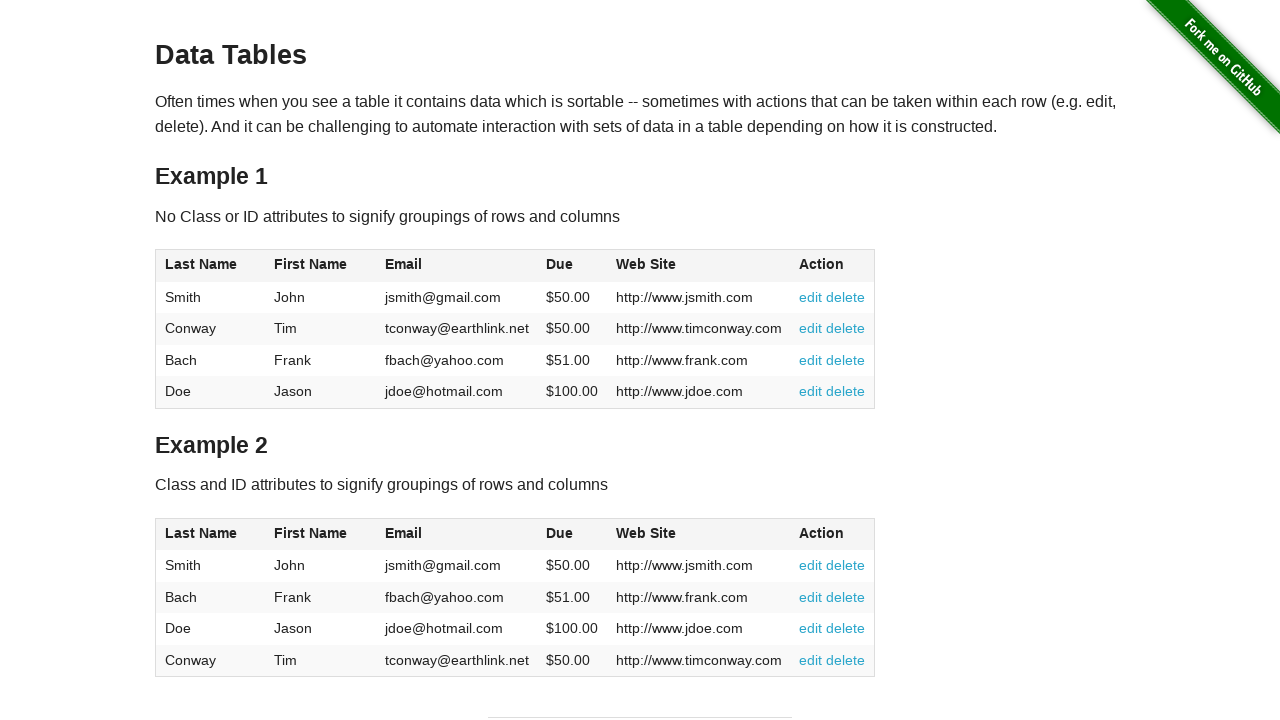

Retrieved all Due column values from the table
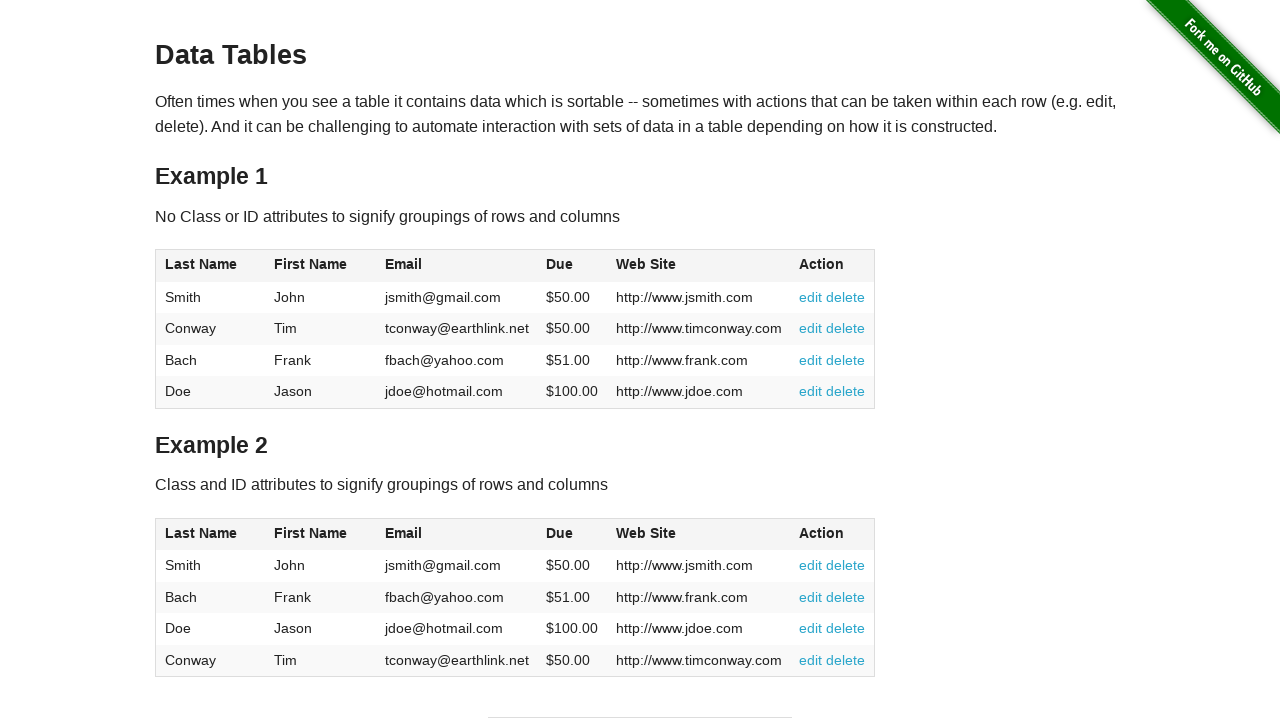

Parsed Due values: [50.0, 50.0, 51.0, 100.0]
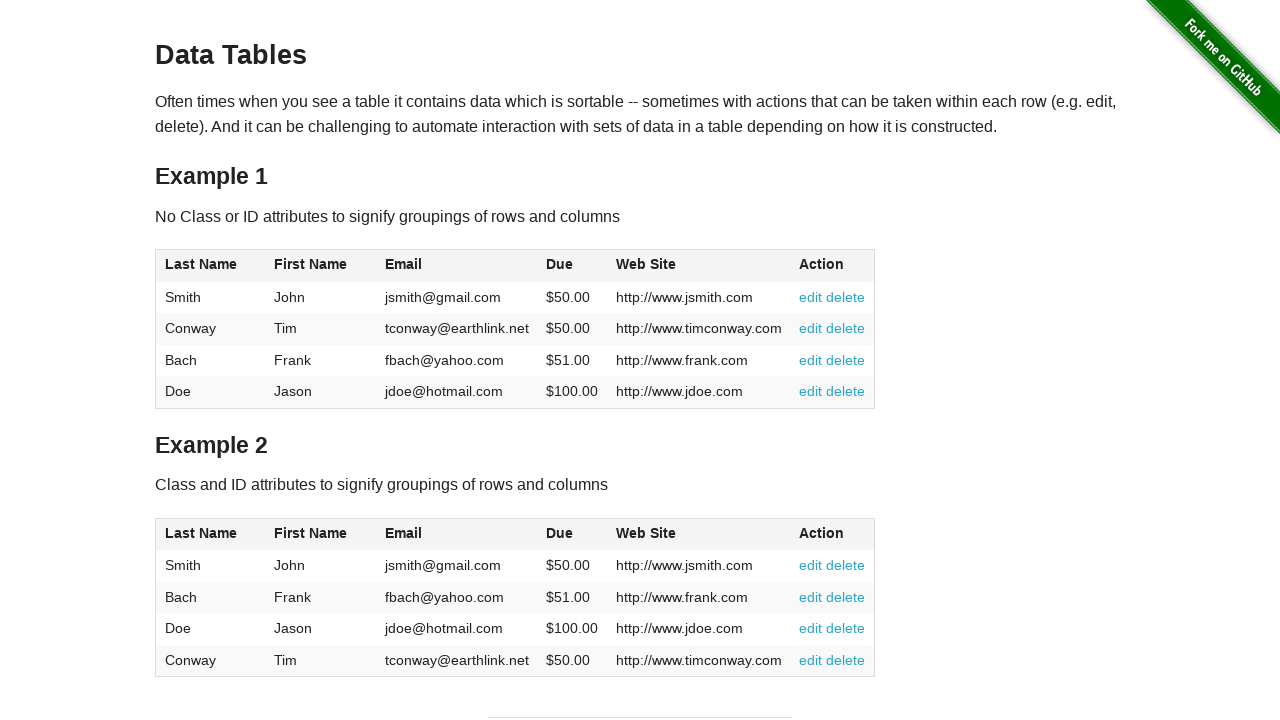

Verified that Due column values are sorted in ascending order
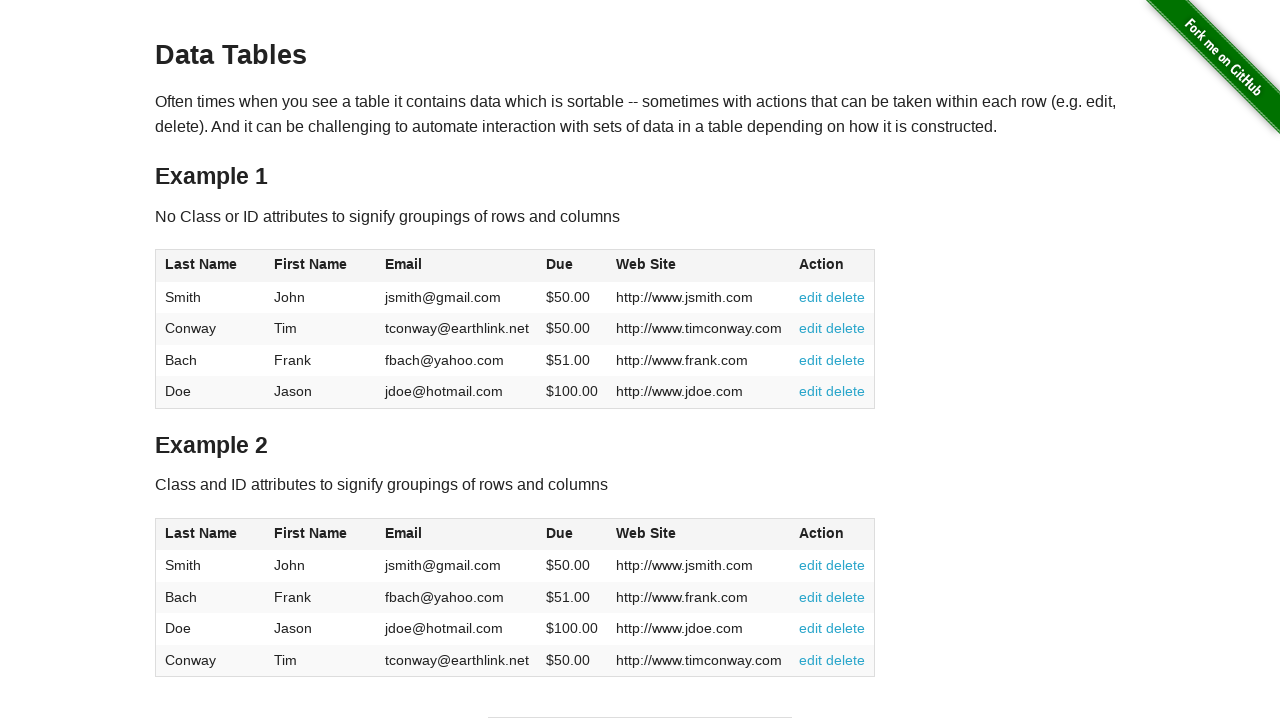

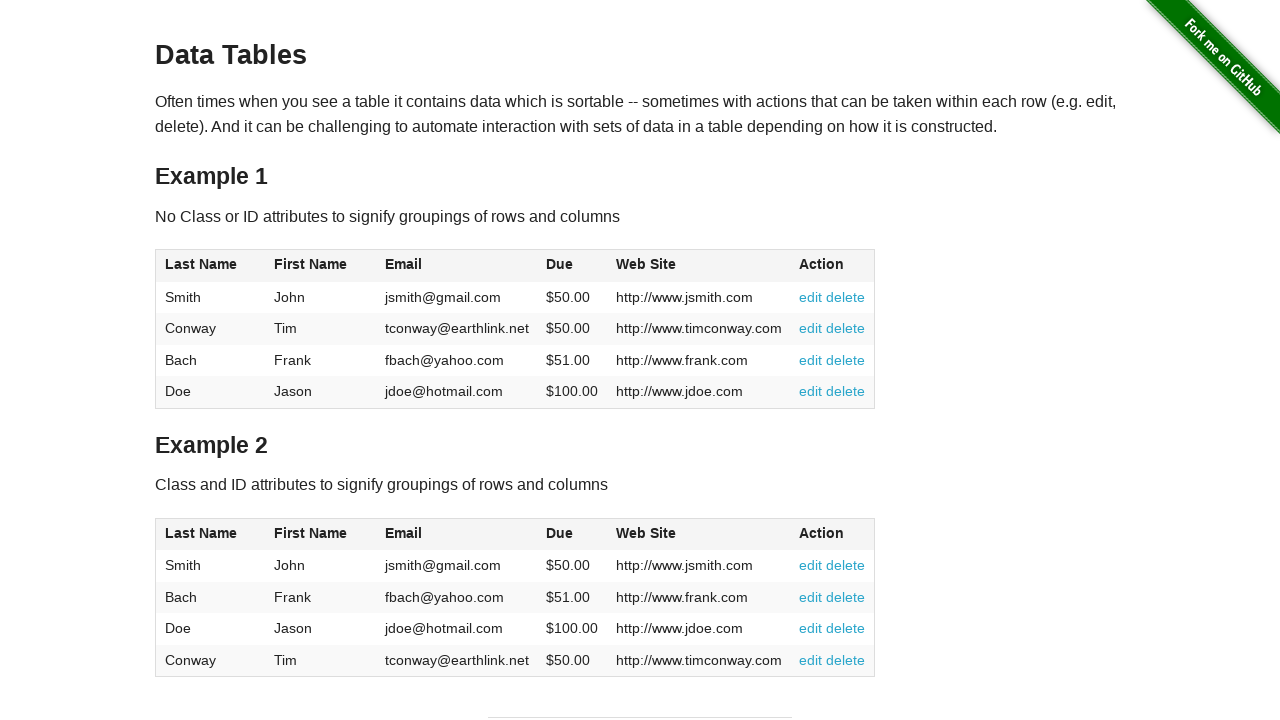